Tests the default sorting functionality by selecting sort by price low to high option

Starting URL: http://practice.automationtesting.in

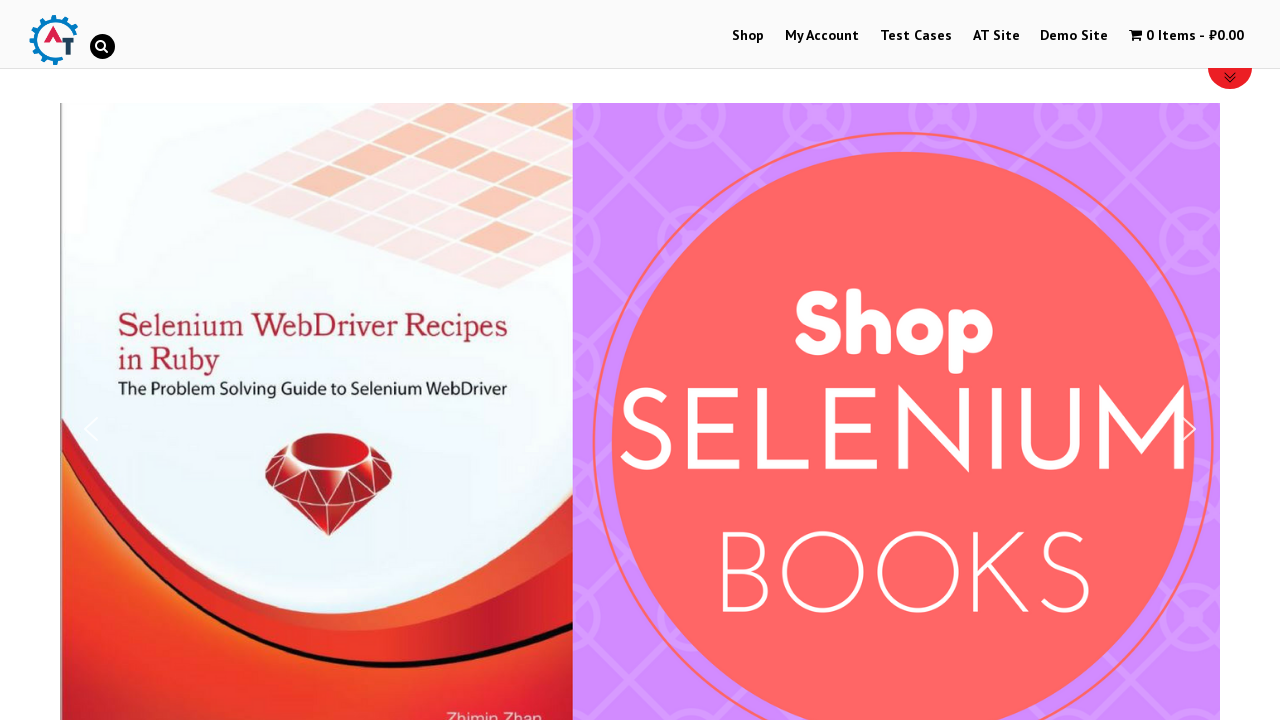

Clicked on Shop Menu at (748, 36) on xpath=//*[@id='menu-item-40']/a
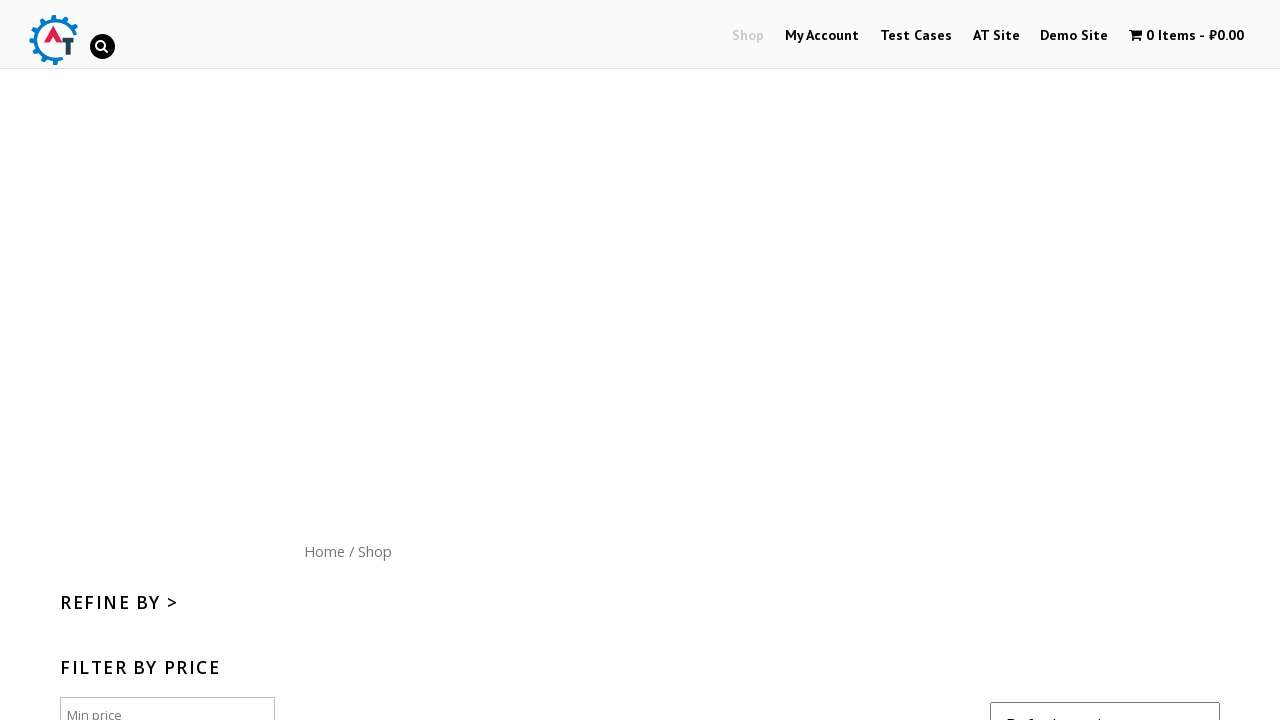

Selected 'Sort by price (low to high)' option from dropdown on //*[@id="content"]/form/select
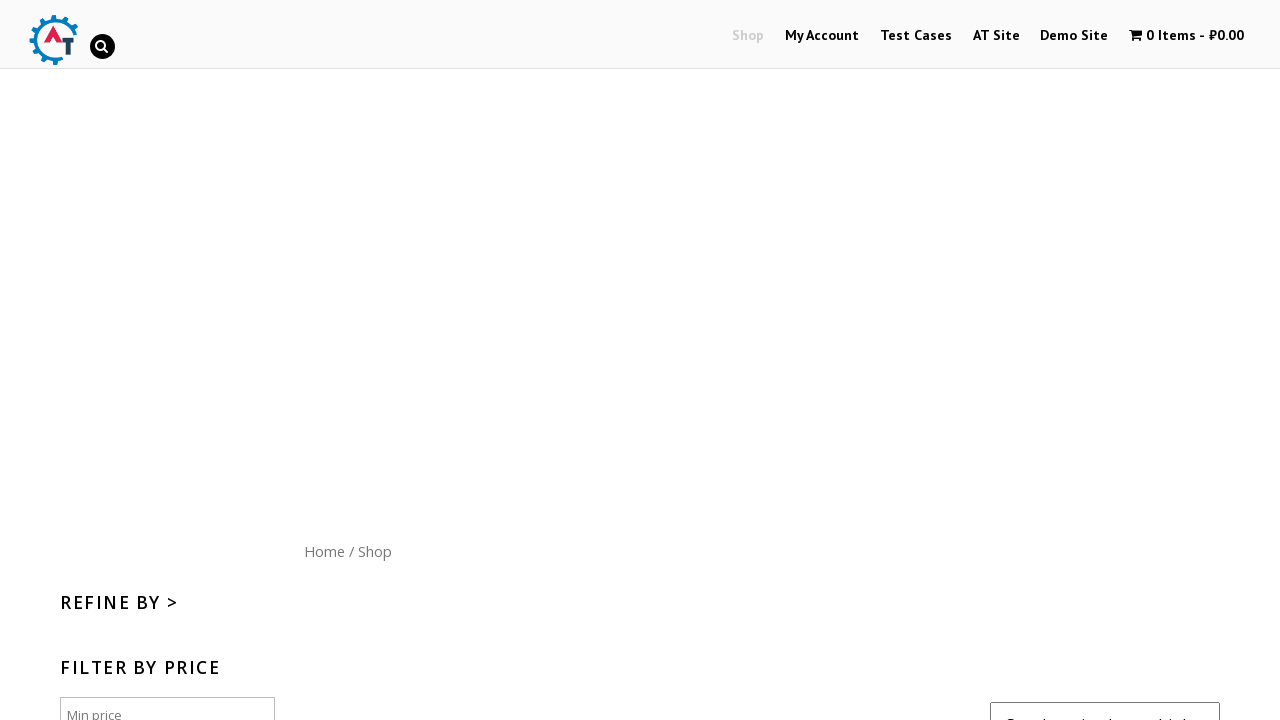

Waited for sorted product results to load
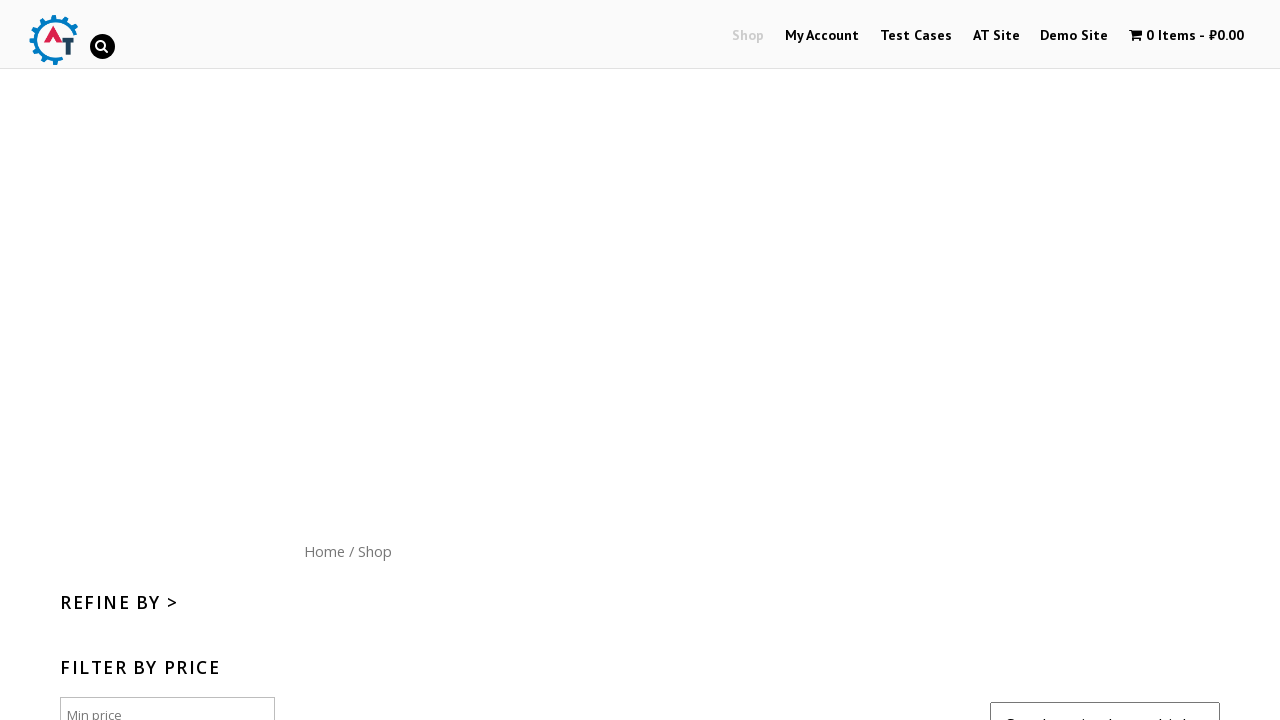

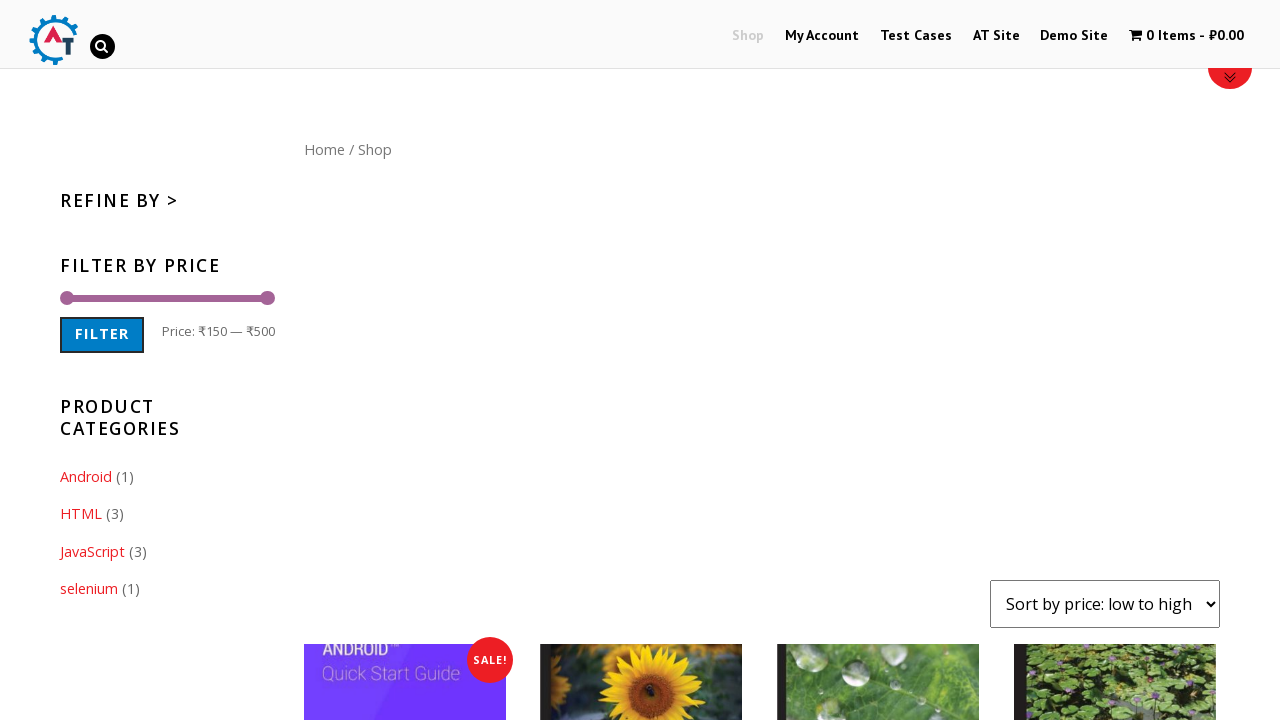